Clicks on letter C link and verifies languages starting with 'C' are displayed

Starting URL: https://www.99-bottles-of-beer.net/abc.html

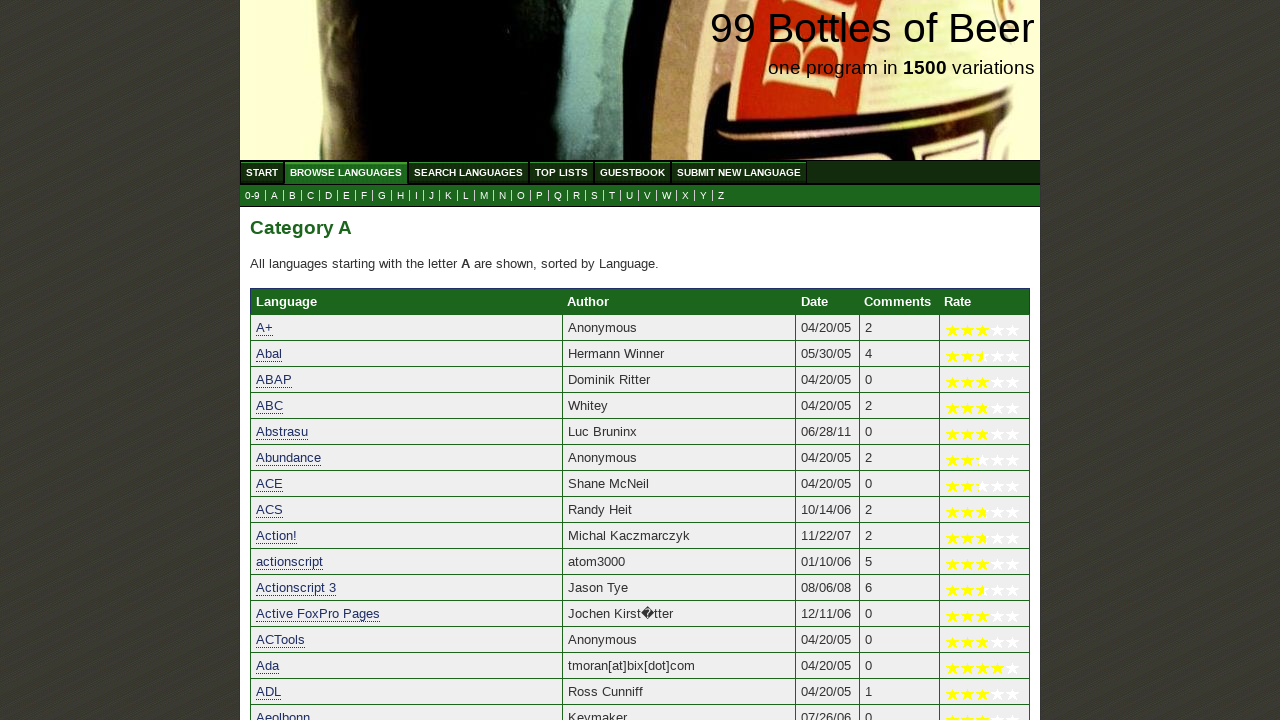

Clicked on letter C link to filter languages starting with 'C' at (310, 196) on a[href='c.html']
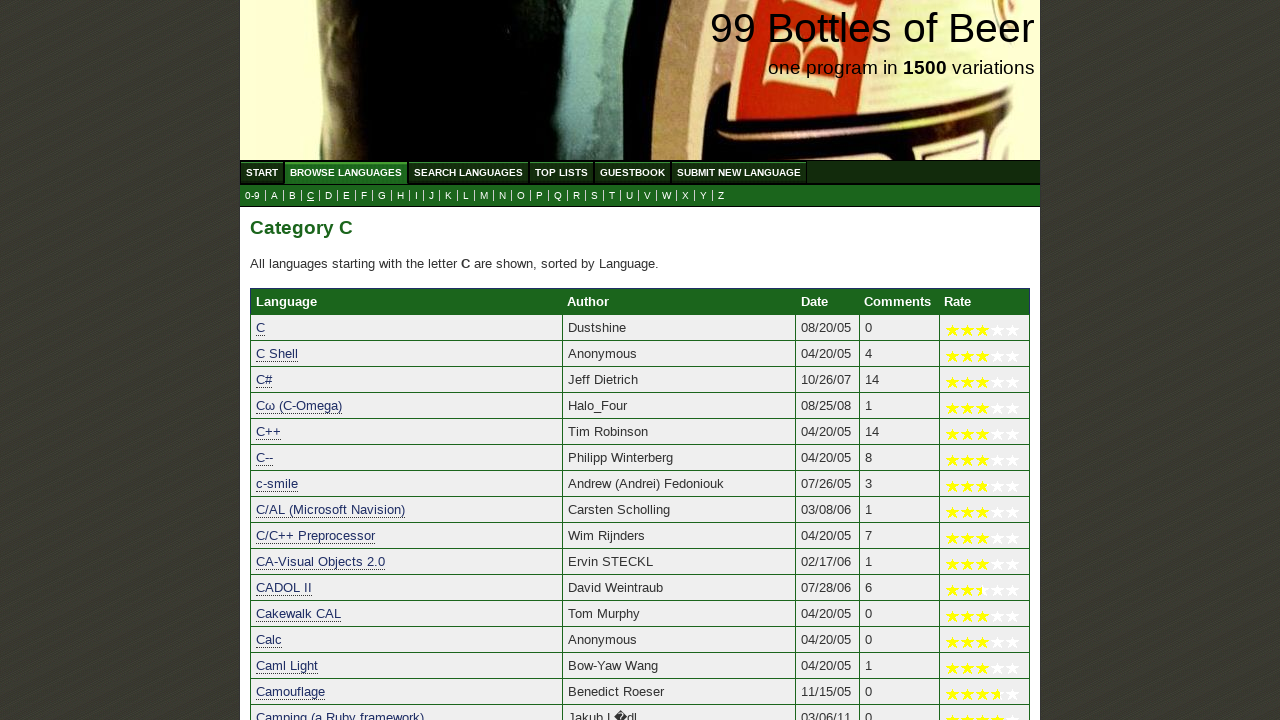

Languages starting with 'C' loaded and displayed
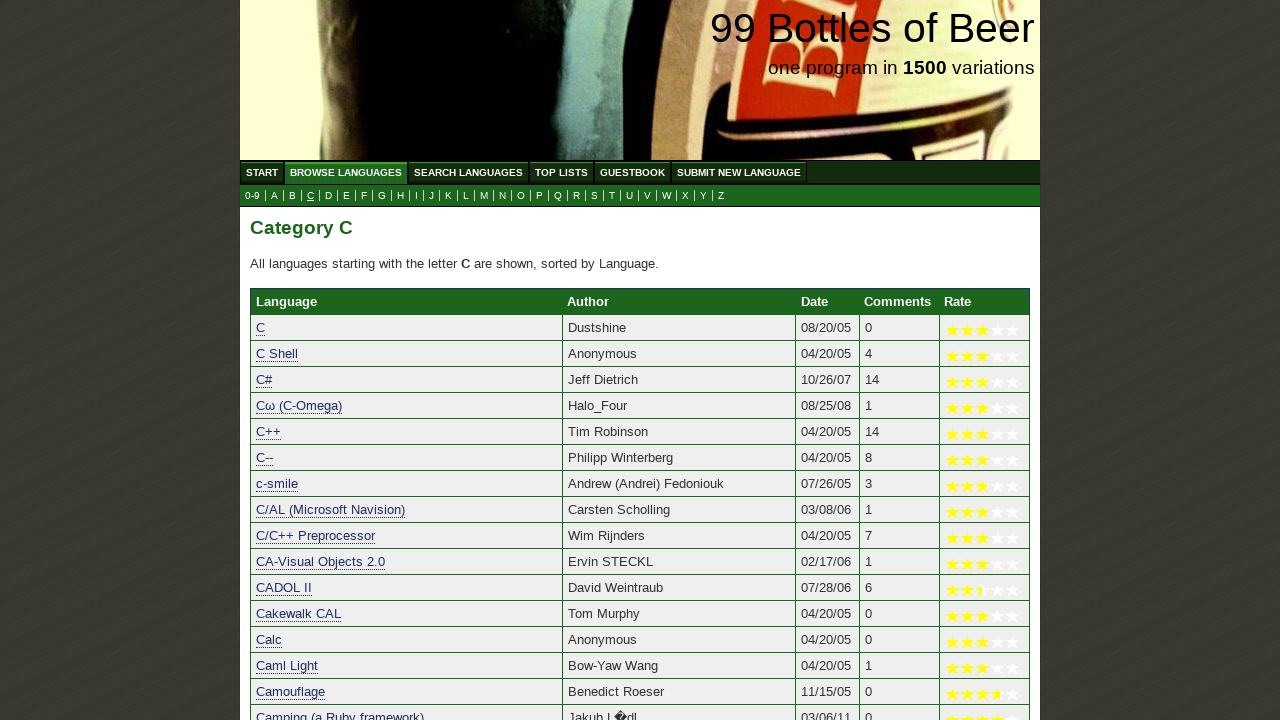

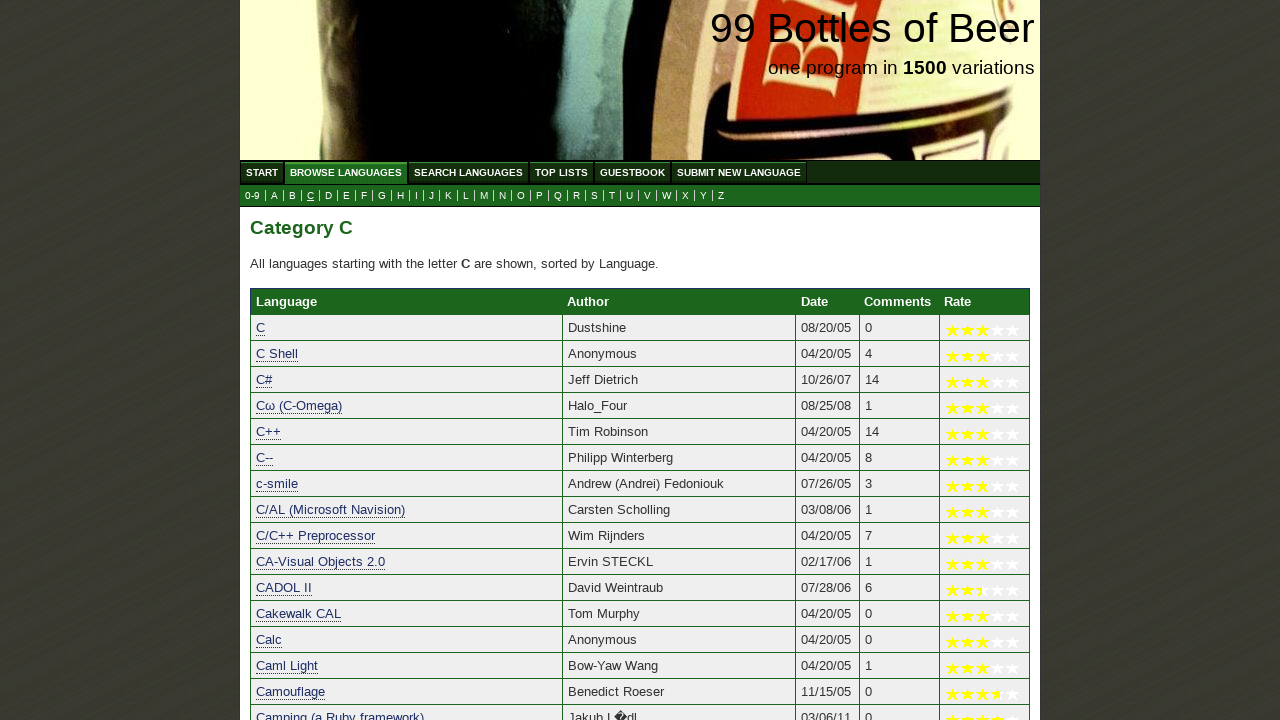